Tests handling a JavaScript confirm dialog by clicking a button to trigger it, verifying the confirm text, and dismissing the dialog

Starting URL: https://bonigarcia.dev/selenium-webdriver-java/dialog-boxes.html

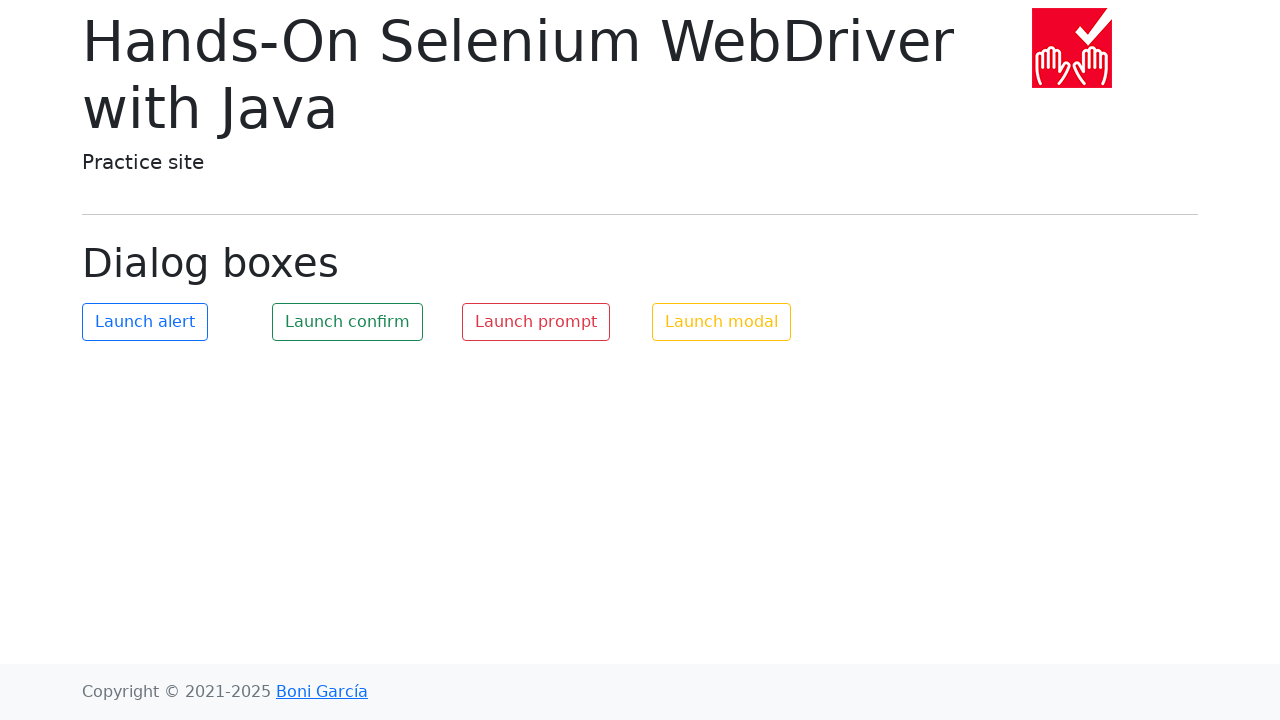

Verified confirm dialog message is 'Is this correct?'
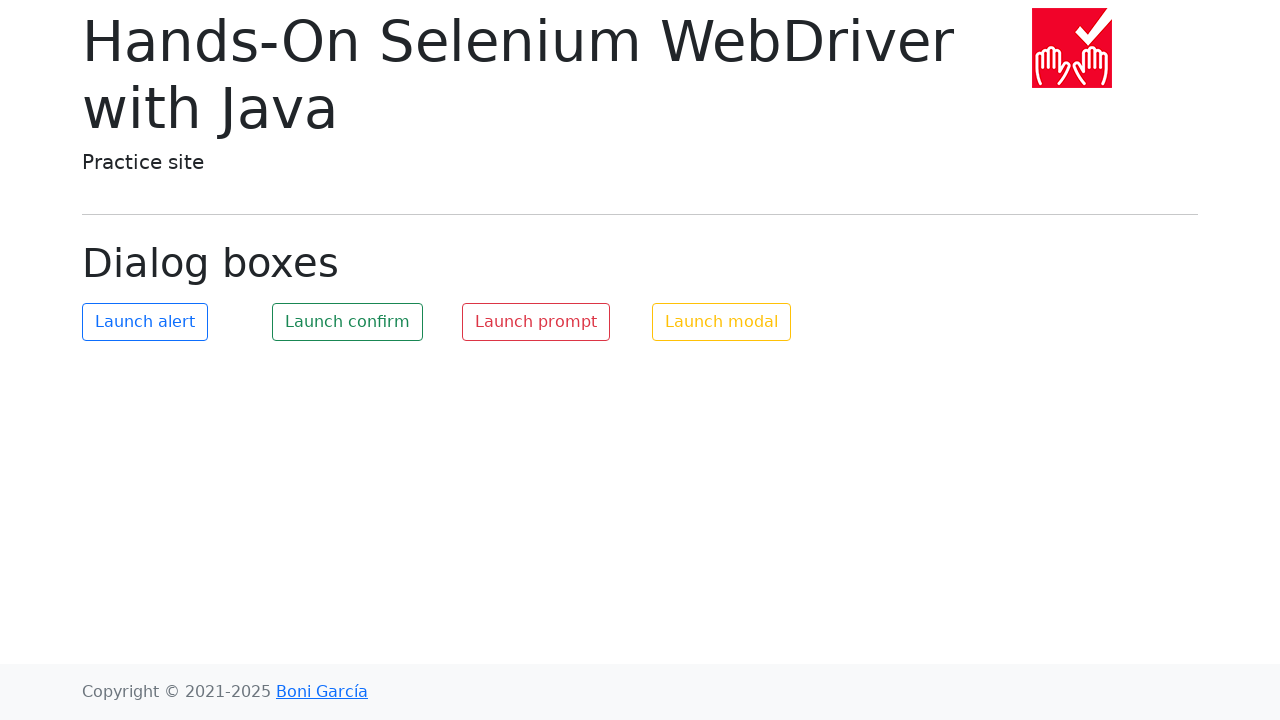

Clicked button to trigger confirm dialog at (348, 322) on #my-confirm
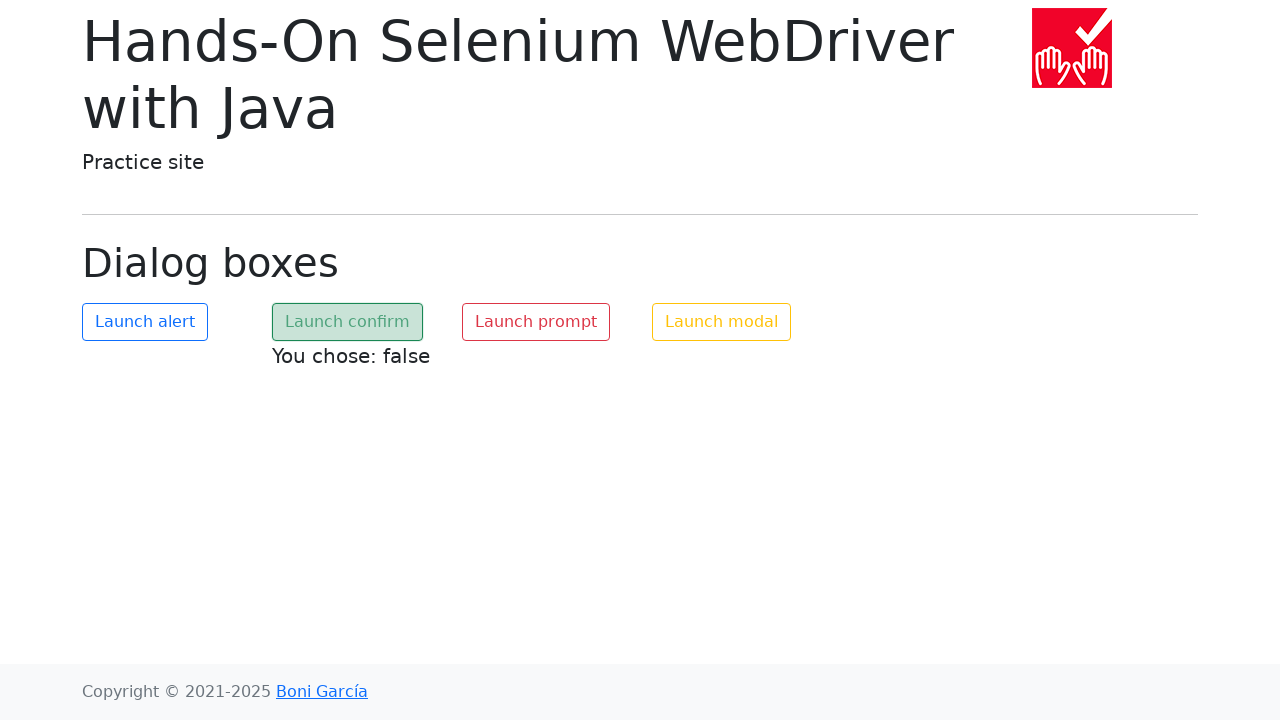

Waited for dialog handling to complete
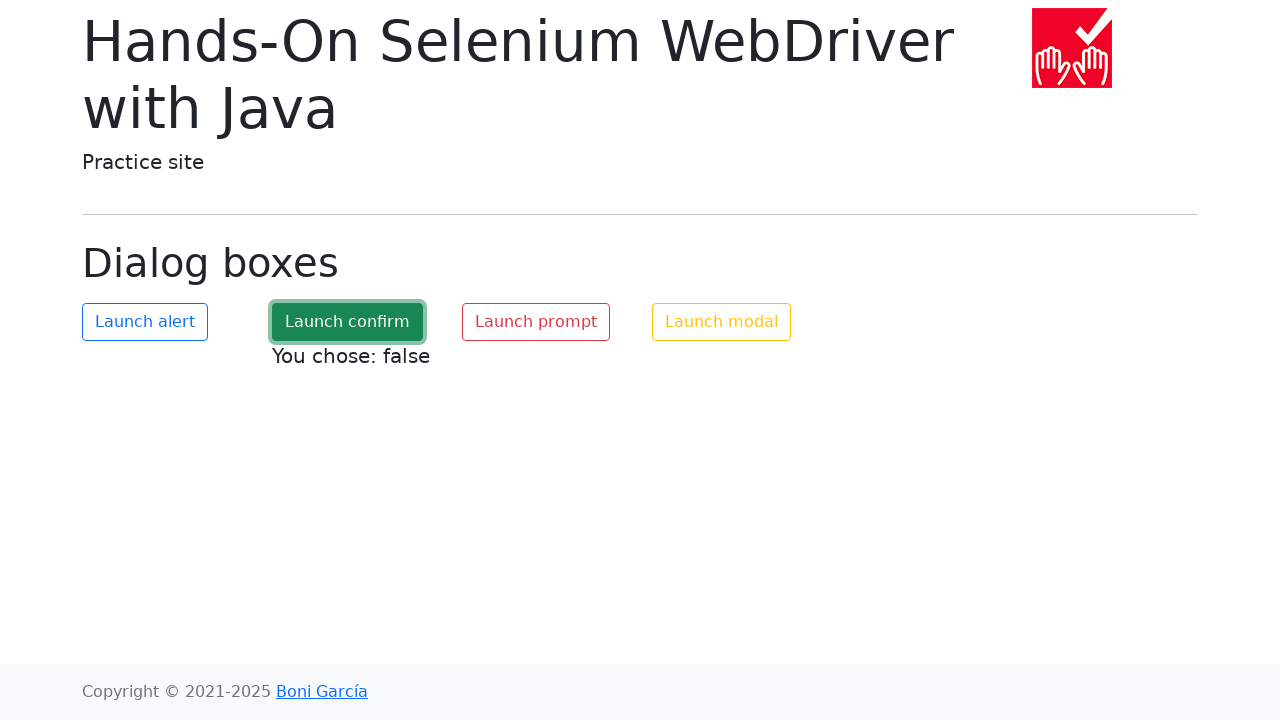

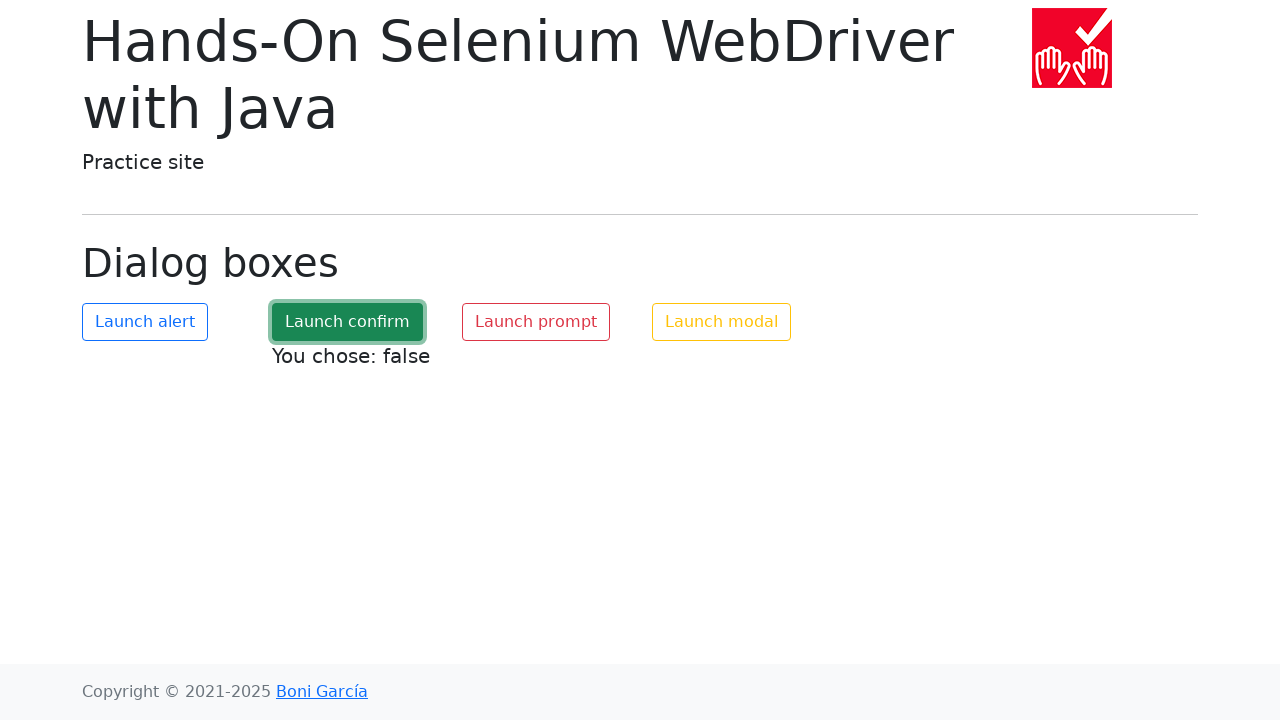